Tests radio button functionality on Angular Material demo page by selecting the 'Summer' radio option and verifying its selection state.

Starting URL: https://material.angular.io/components/radio/examples

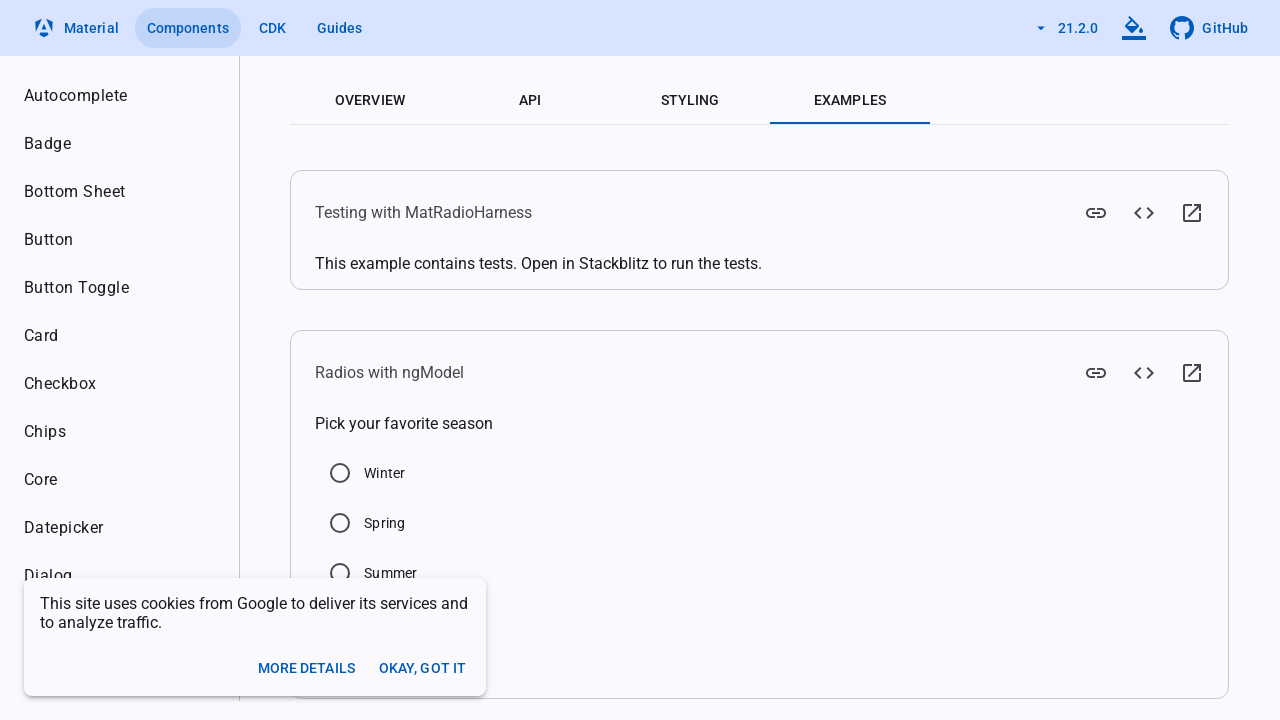

Located the Summer radio button element
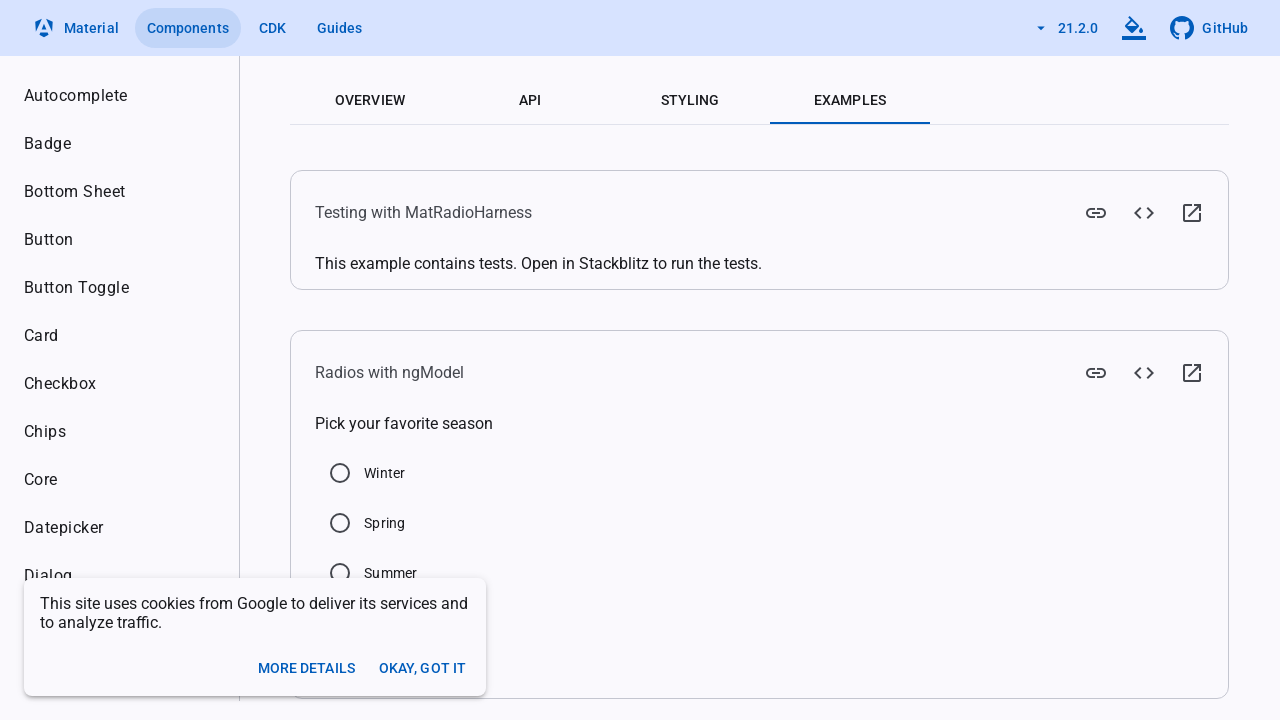

Scrolled Summer radio button into view
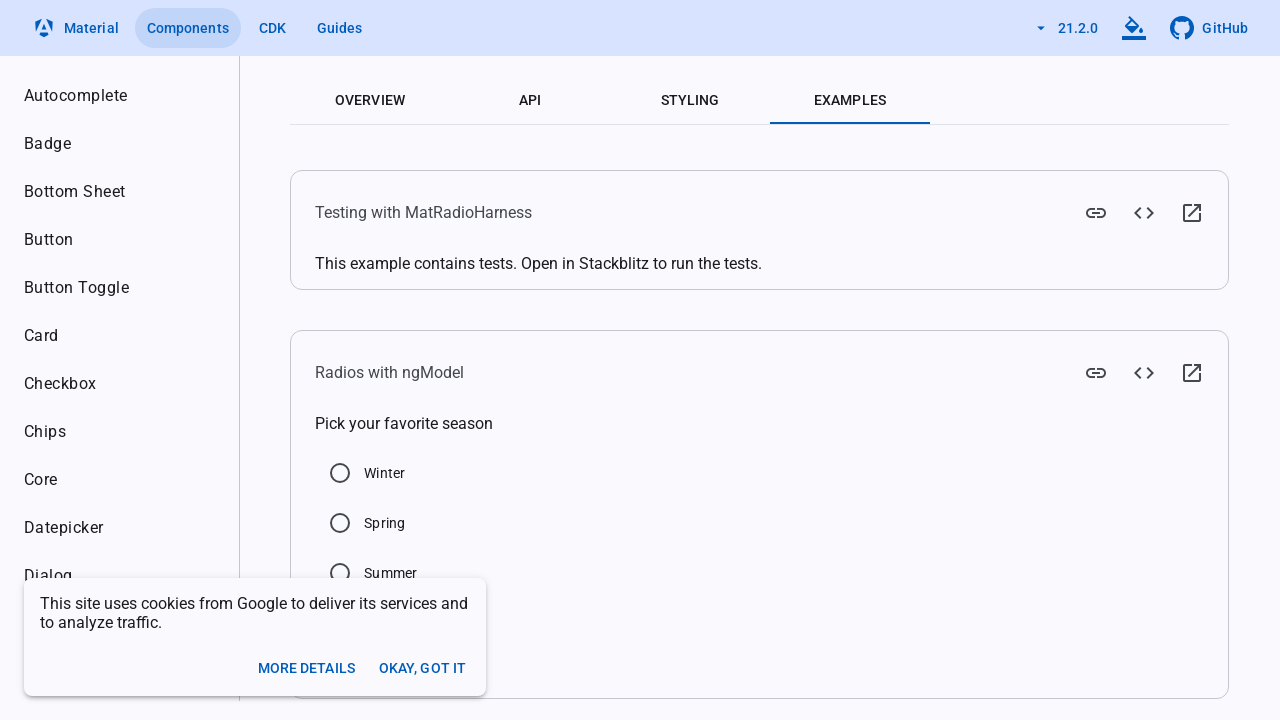

Verified Summer radio button is not initially selected
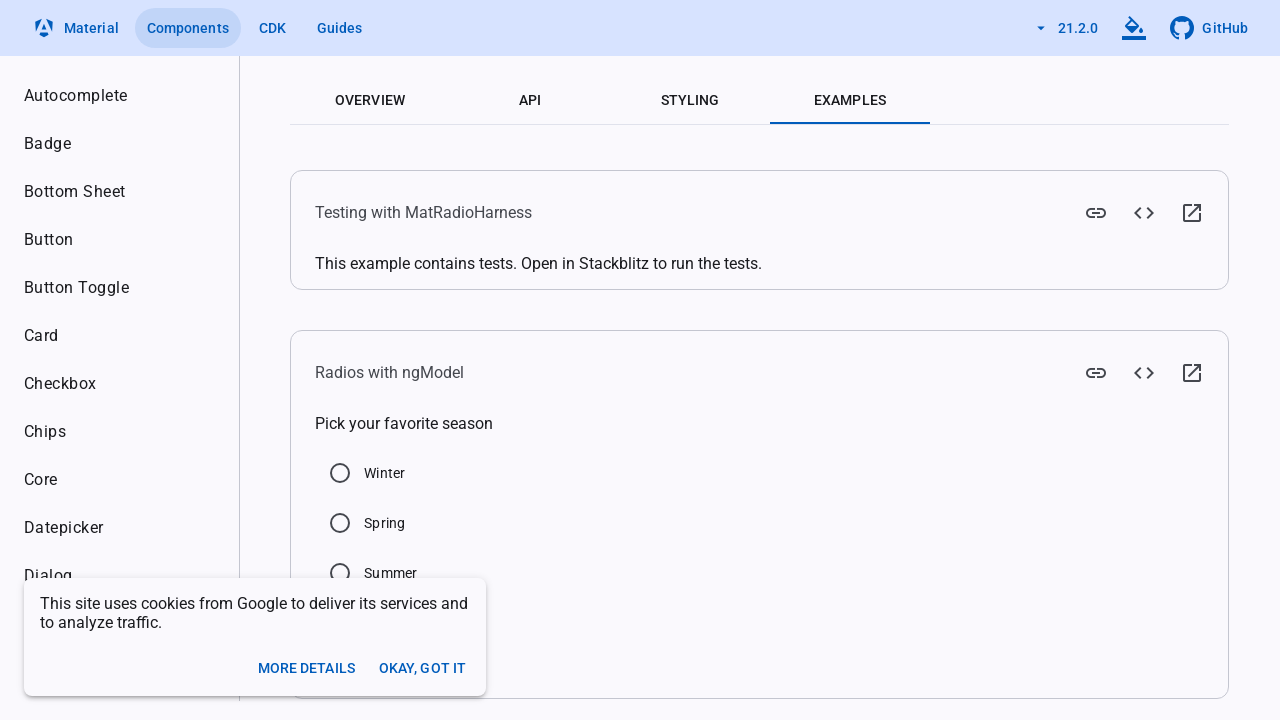

Clicked the Summer radio button to select it at (340, 573) on xpath=//label[text()='Summer']/preceding-sibling::div/input
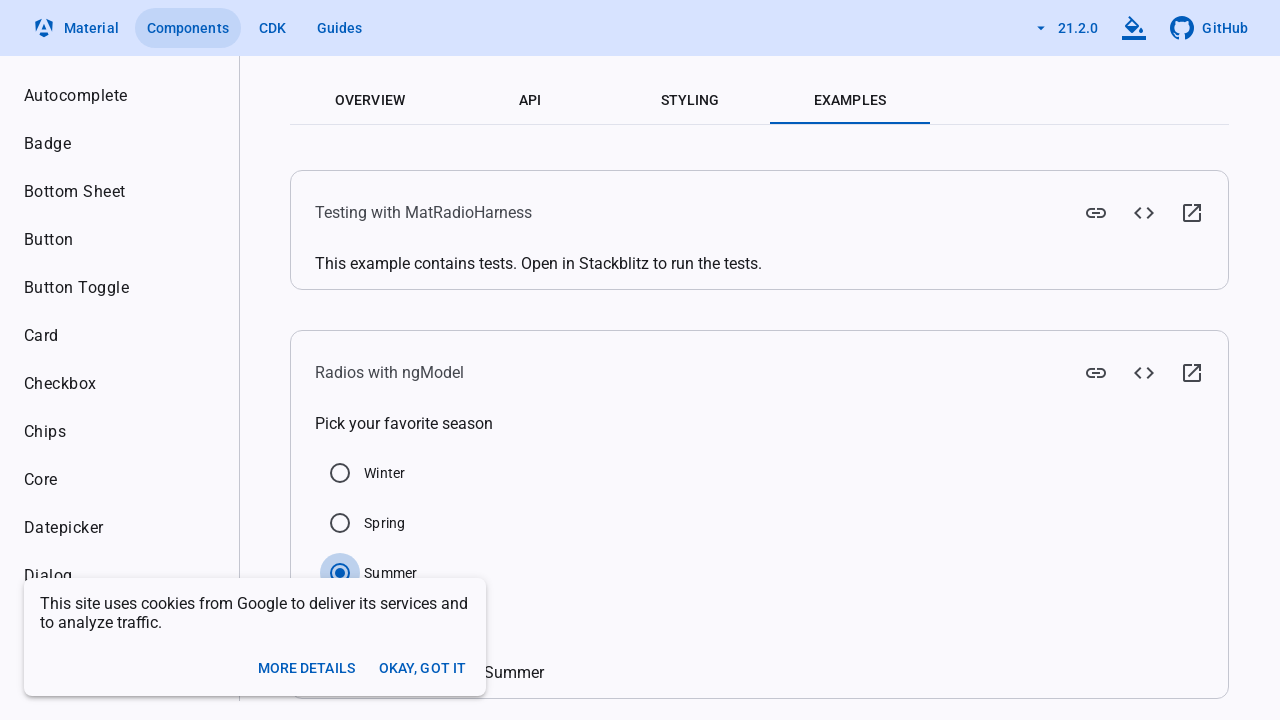

Verified Summer radio button is now selected
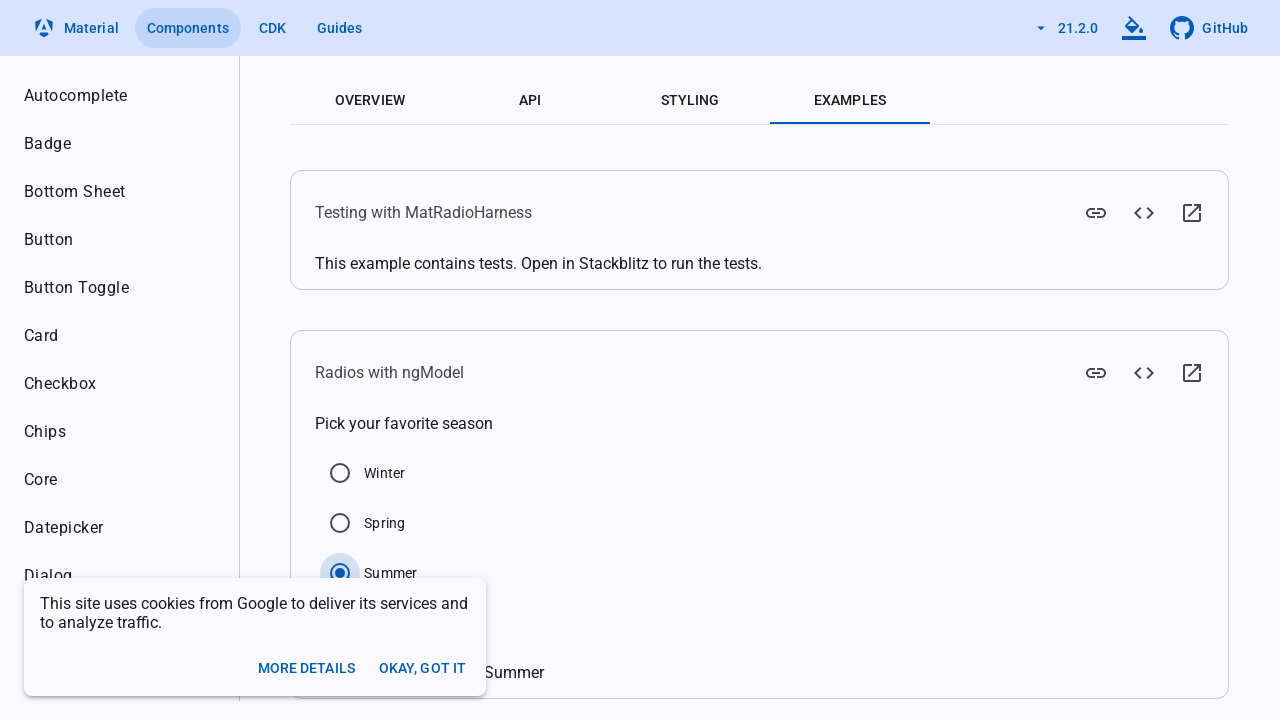

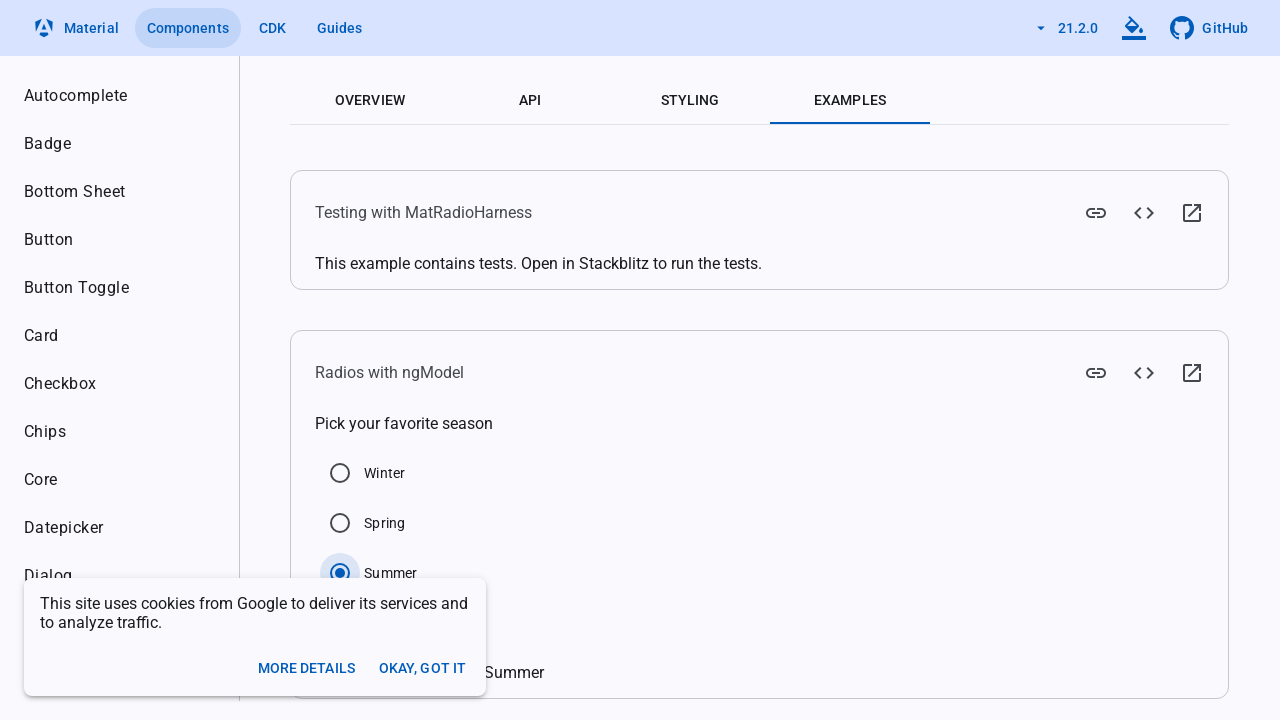